Tests modal opening functionality by clicking on the open modal button

Starting URL: https://formy-project.herokuapp.com/modal

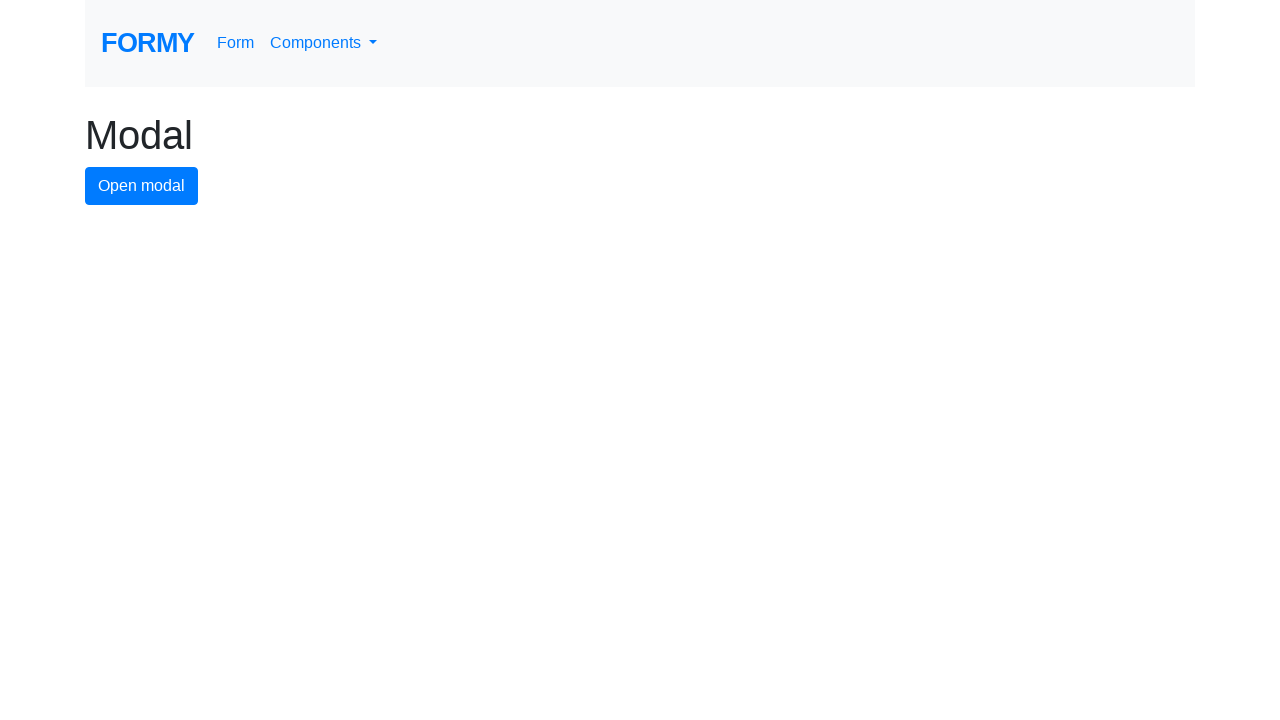

Navigated to modal test page at https://formy-project.herokuapp.com/modal
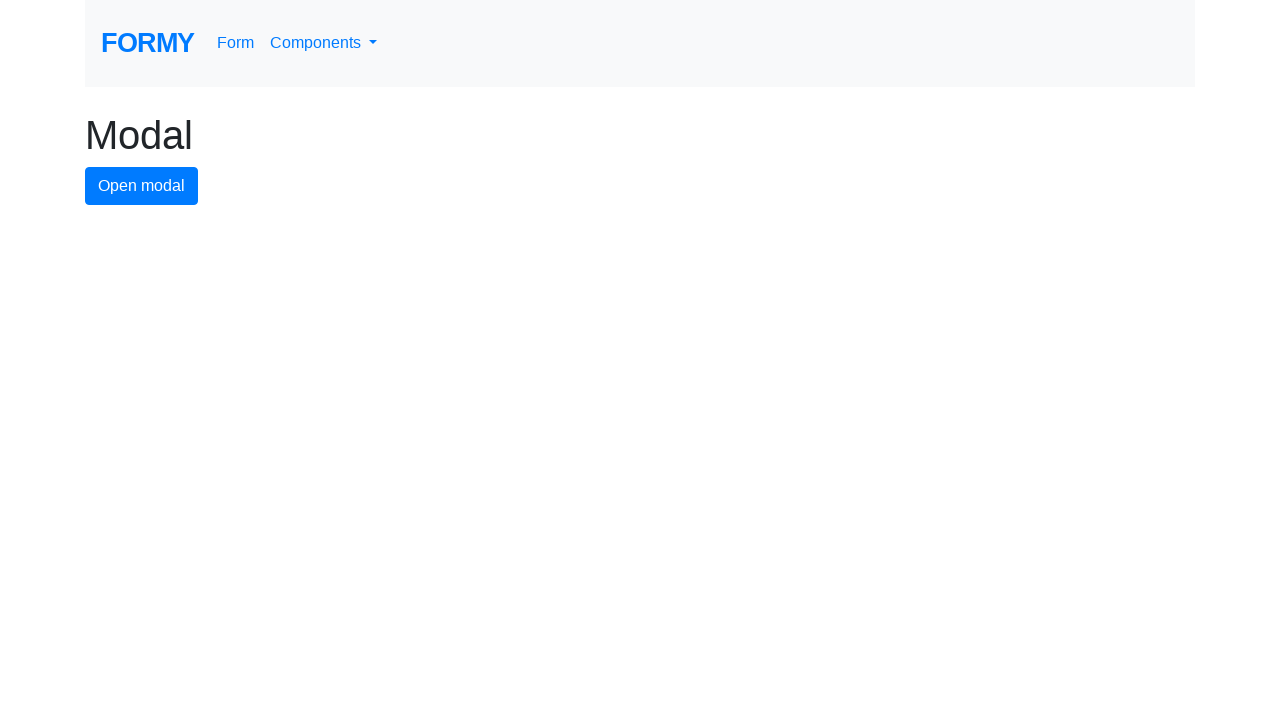

Clicked 'Open modal' button to open the modal at (142, 186) on xpath=//form/button[contains(text(), 'Open modal')]
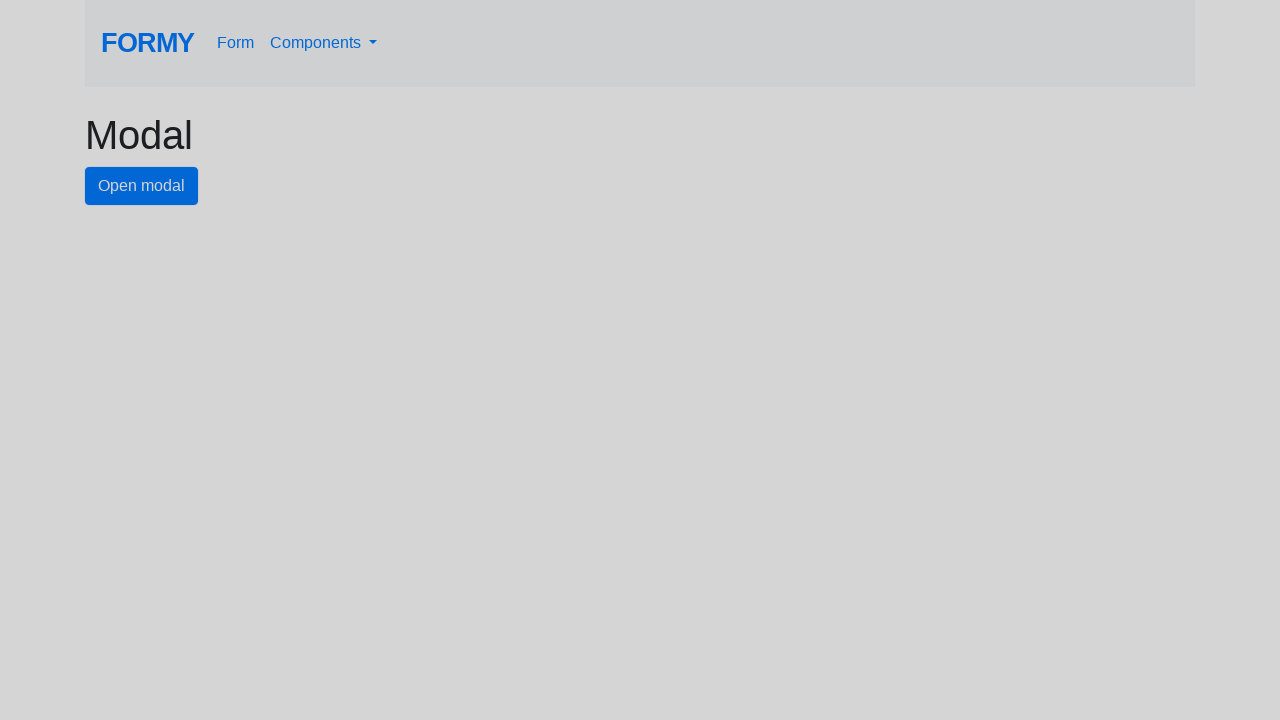

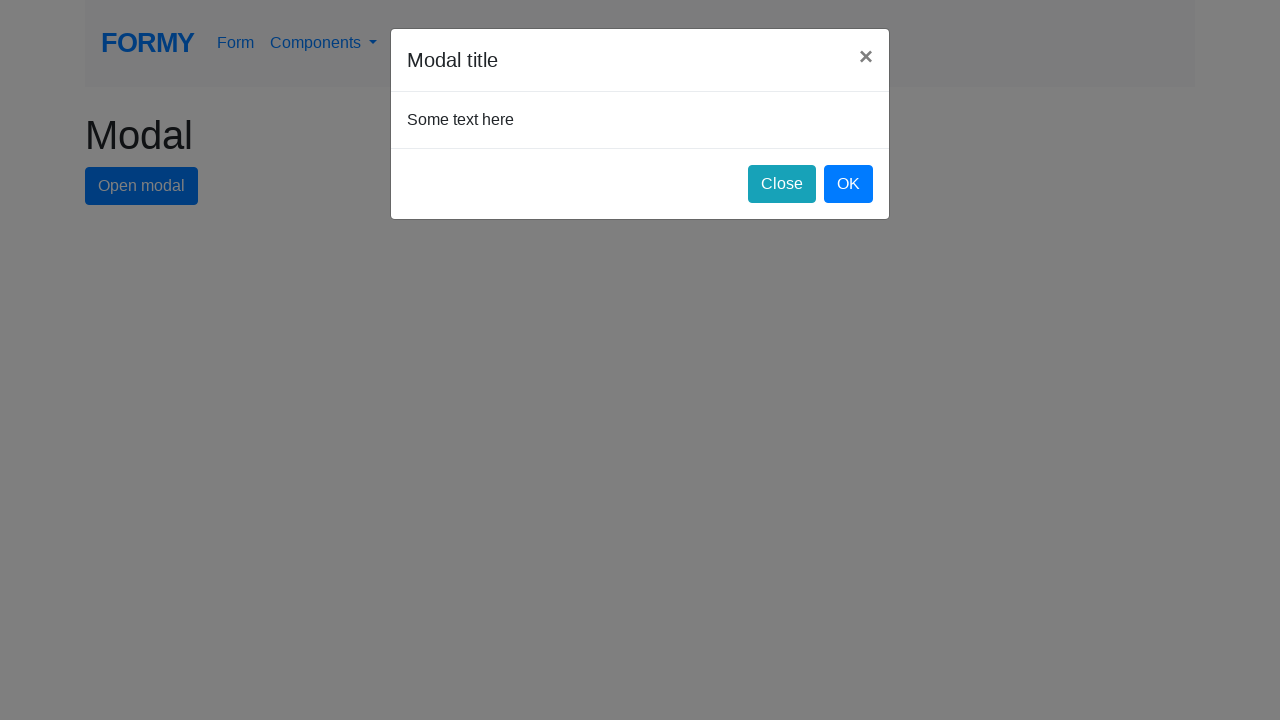